Tests checkbox functionality by toggling checkboxes on and off to verify their state changes correctly.

Starting URL: https://bonigarcia.dev/selenium-webdriver-java/web-form.html

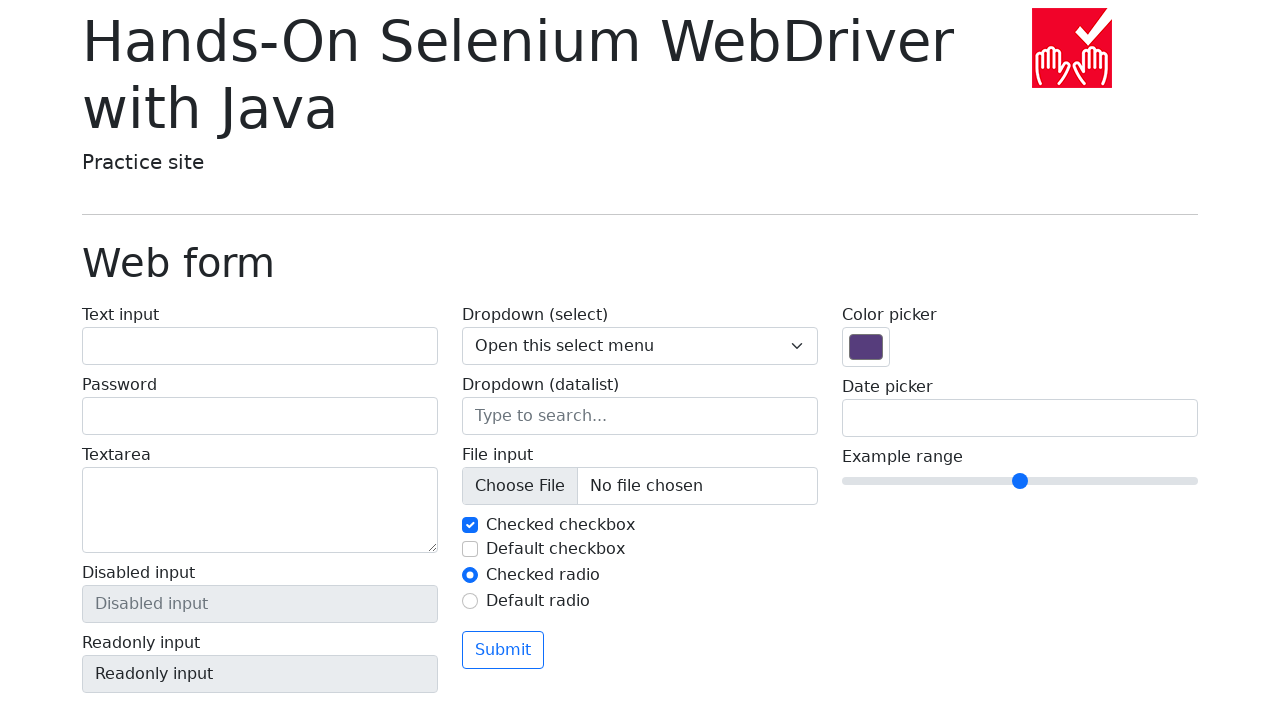

Clicked first checkbox to uncheck it at (470, 525) on #my-check-1
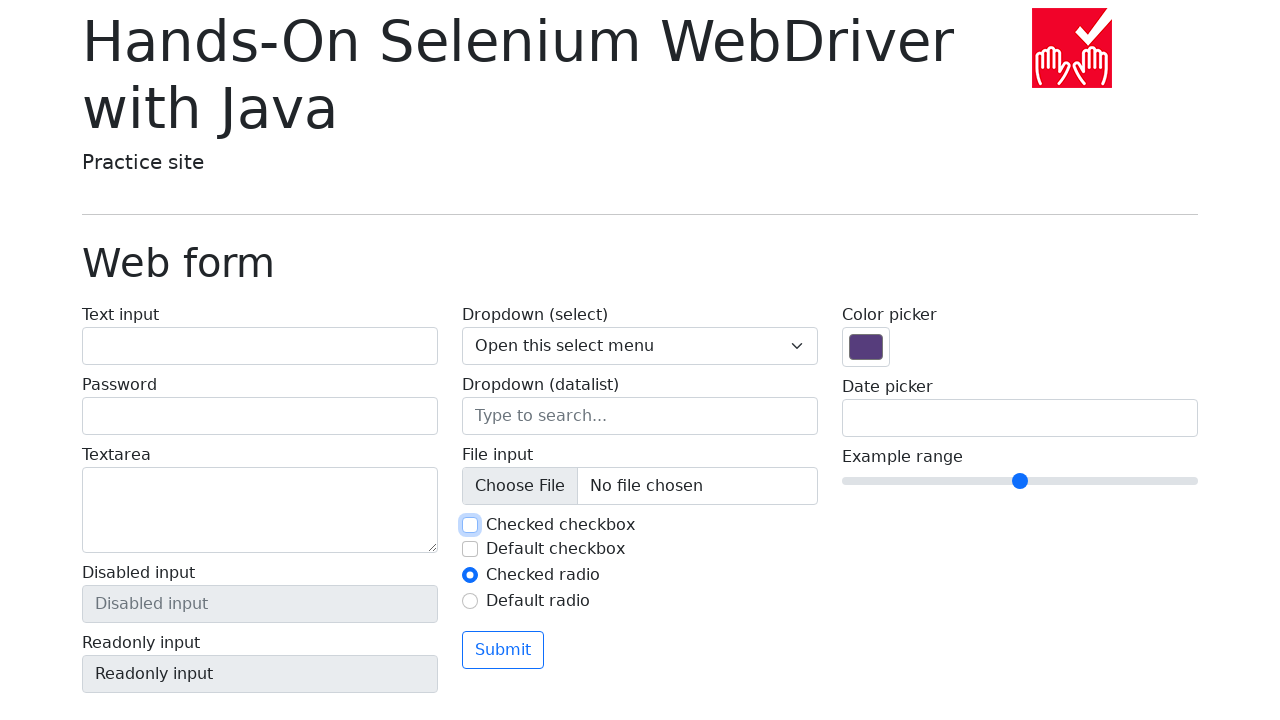

Clicked first checkbox again to re-check it at (470, 525) on #my-check-1
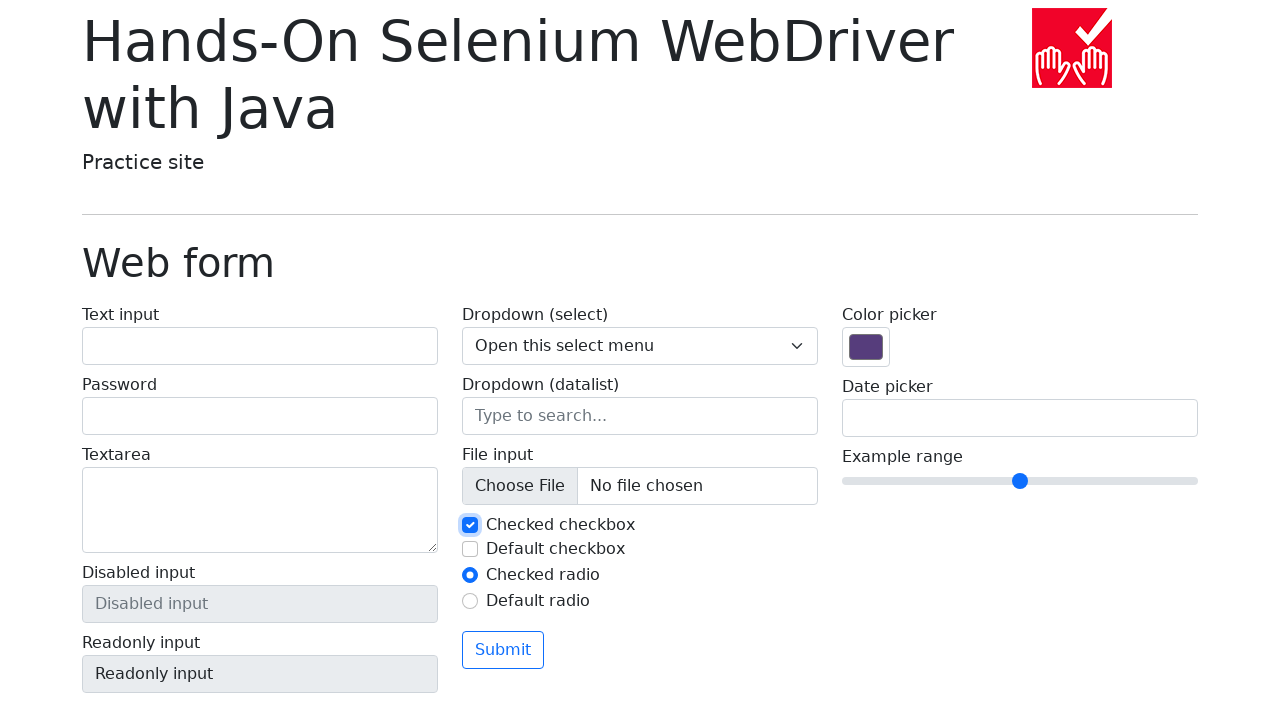

Clicked second checkbox to check it at (470, 549) on #my-check-2
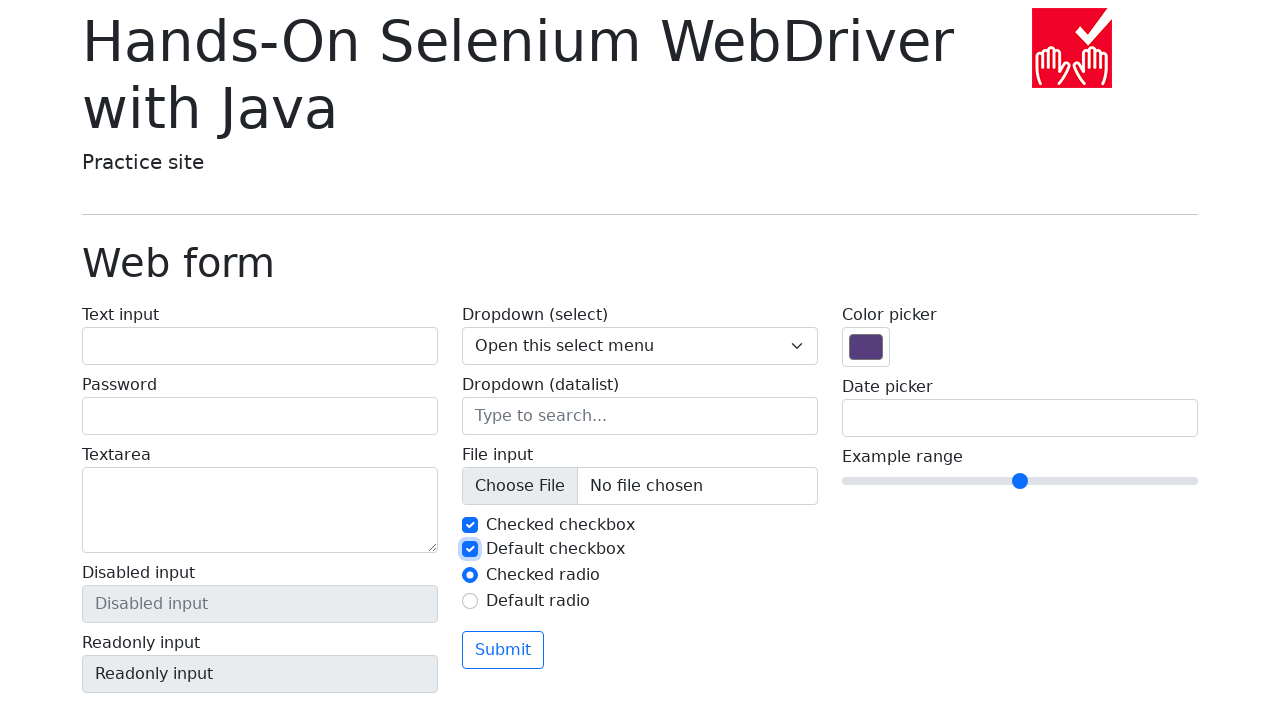

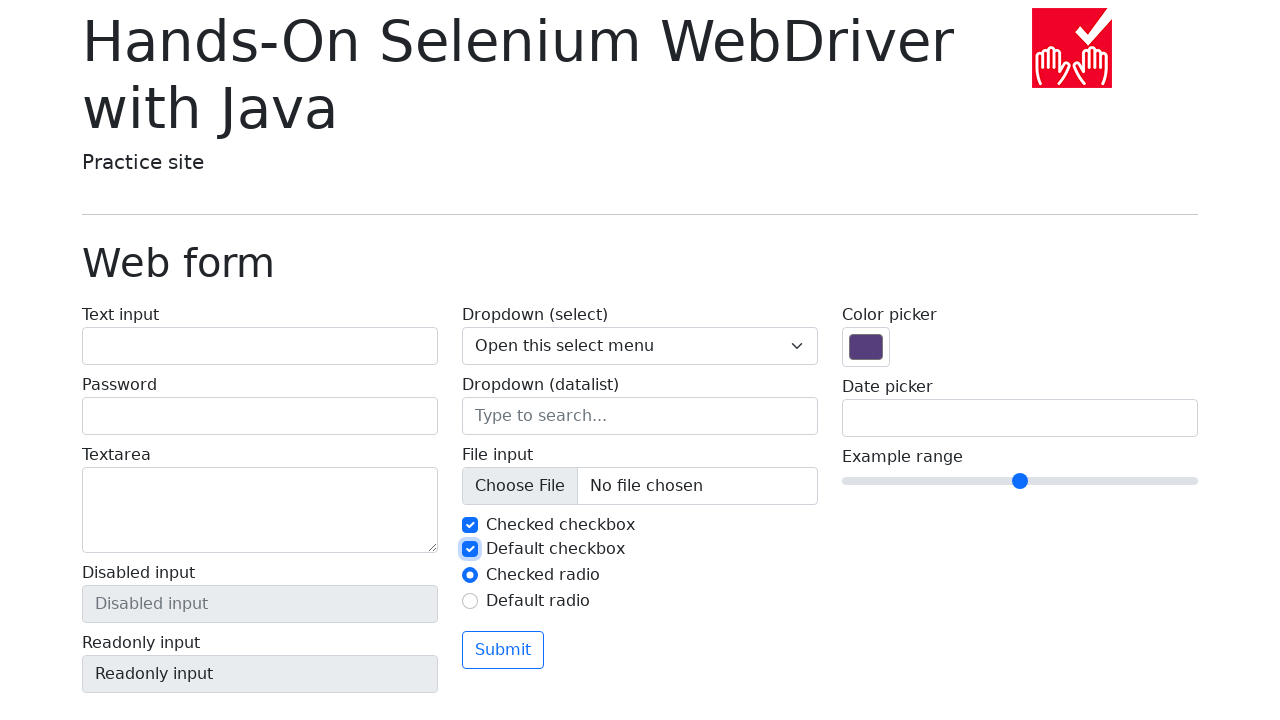